Tests a registration form by filling in required fields (first name, last name, email) and submitting the form, then verifies successful registration by checking for a congratulations message.

Starting URL: http://suninjuly.github.io/registration1.html

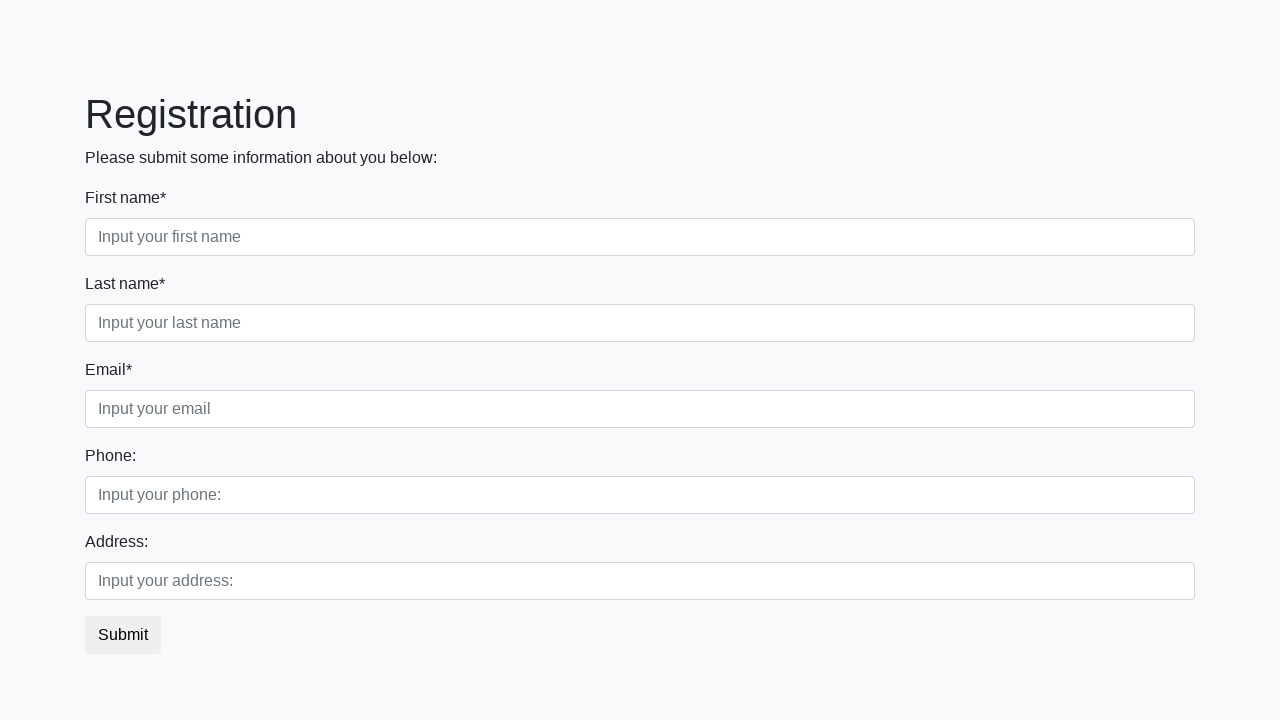

Filled first name field with 'Ivan' on //label[text()="First name*"]/following-sibling::input
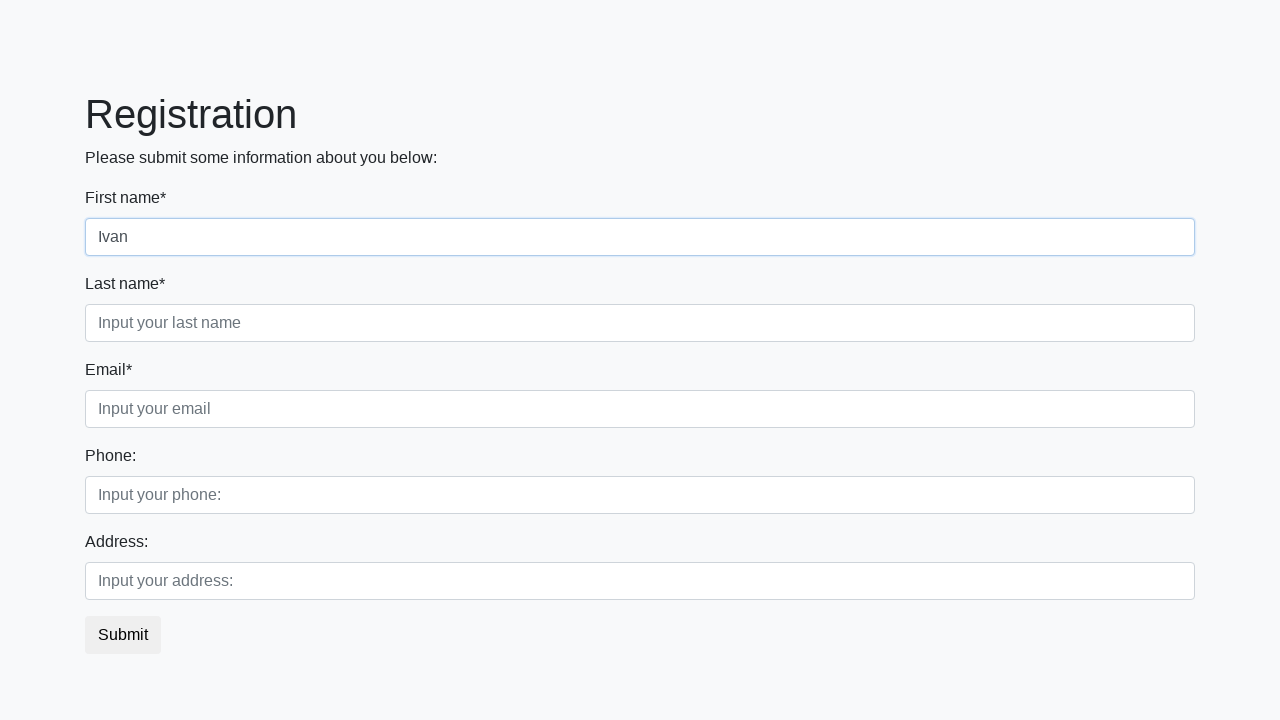

Filled last name field with 'Petrov' on //label[text()="Last name*"]/following-sibling::input
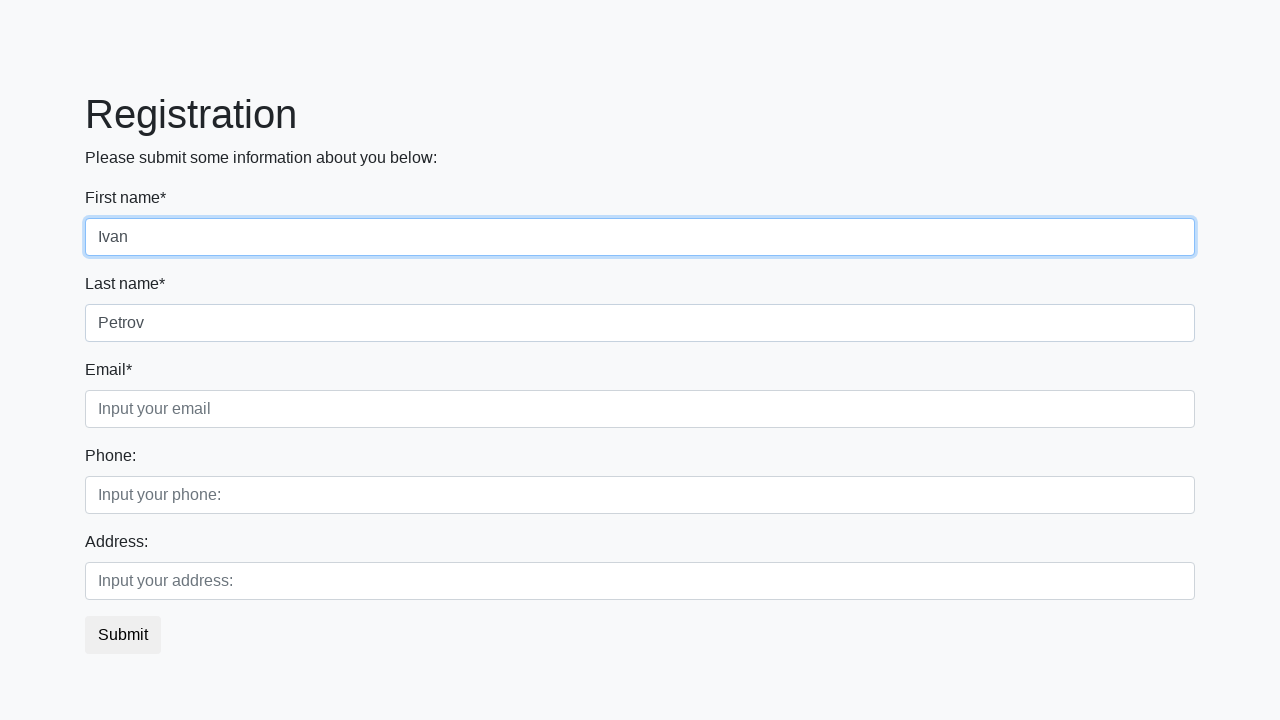

Filled email field with 'Petrov@mail.ru' on .form-control.third
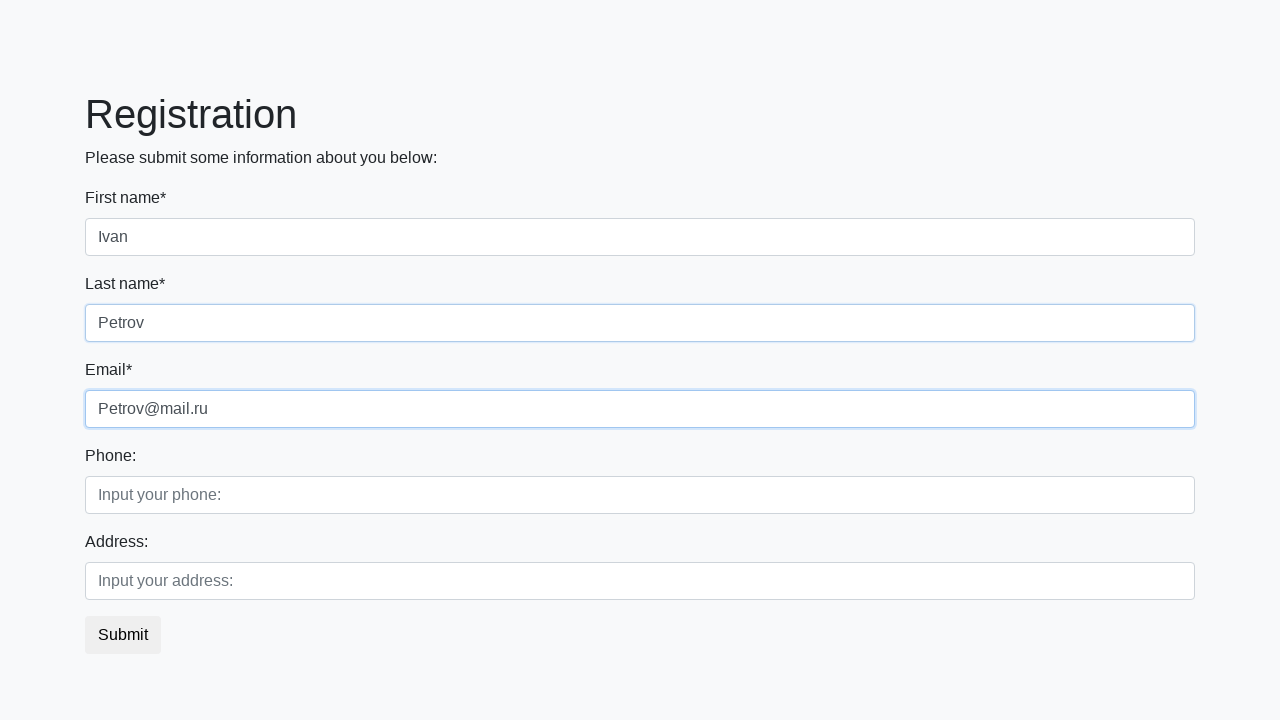

Clicked submit button to register at (123, 635) on button
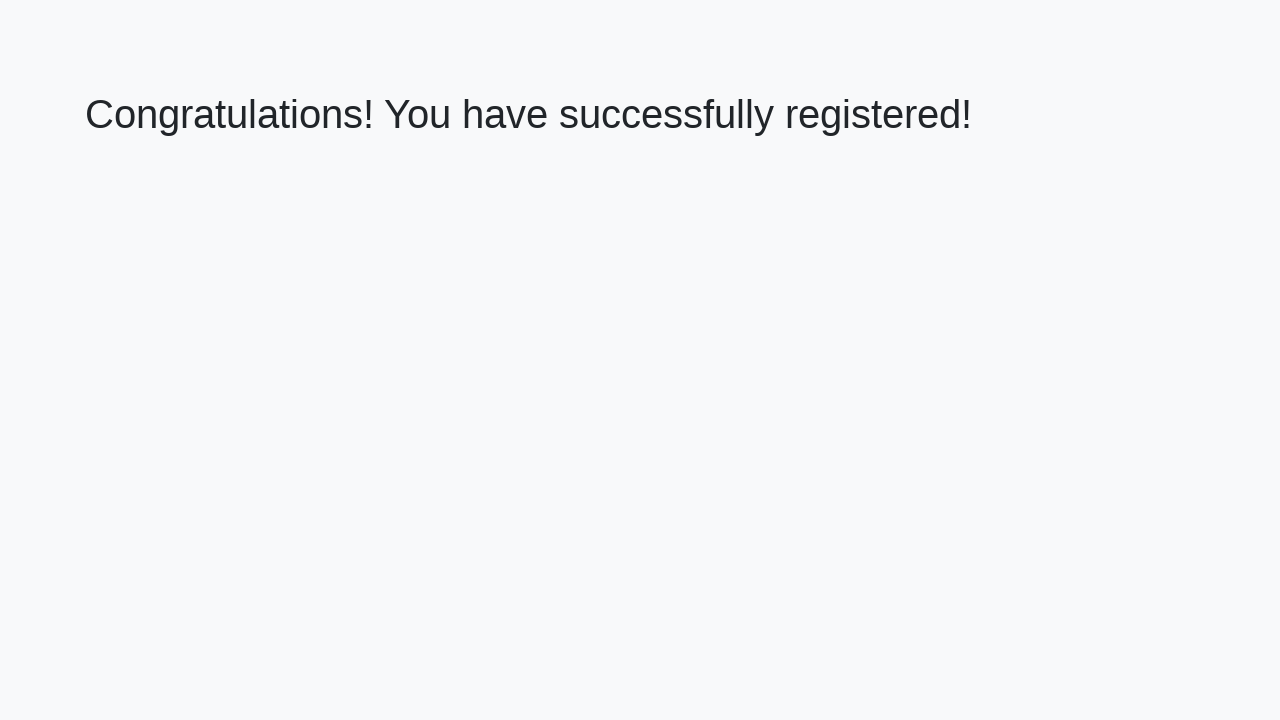

Registration page loaded with congratulations heading
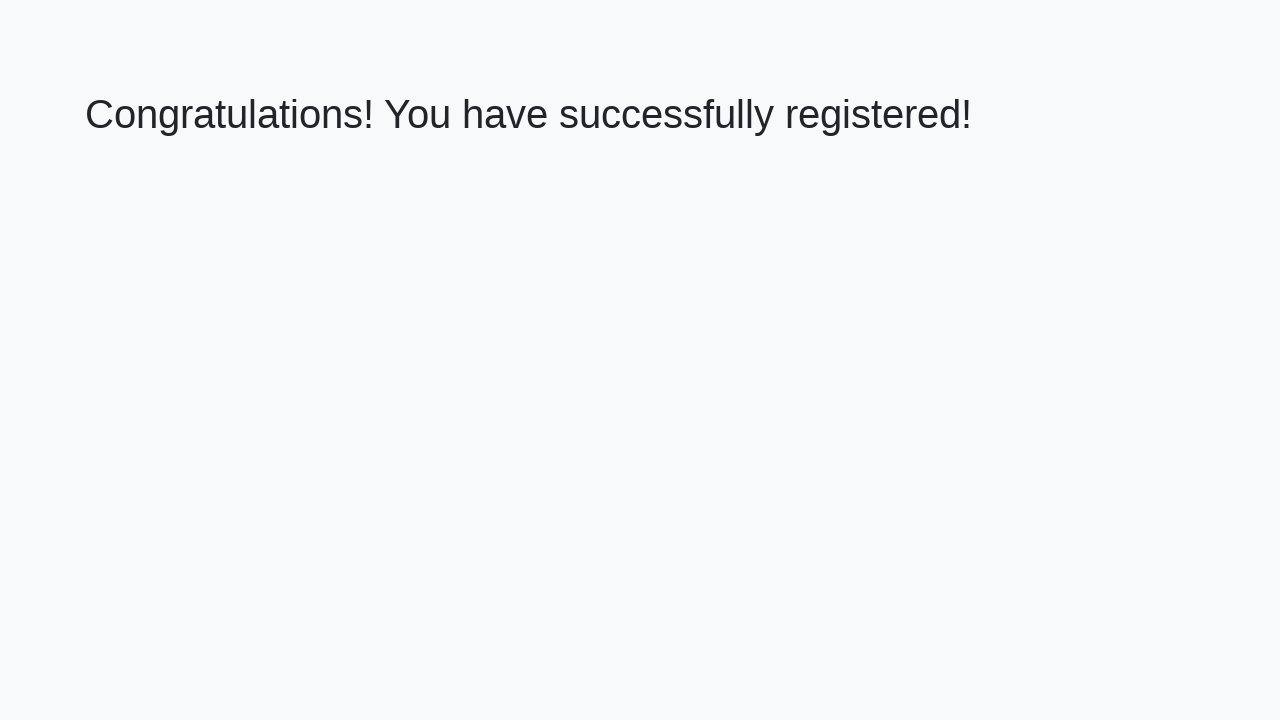

Retrieved congratulations message text
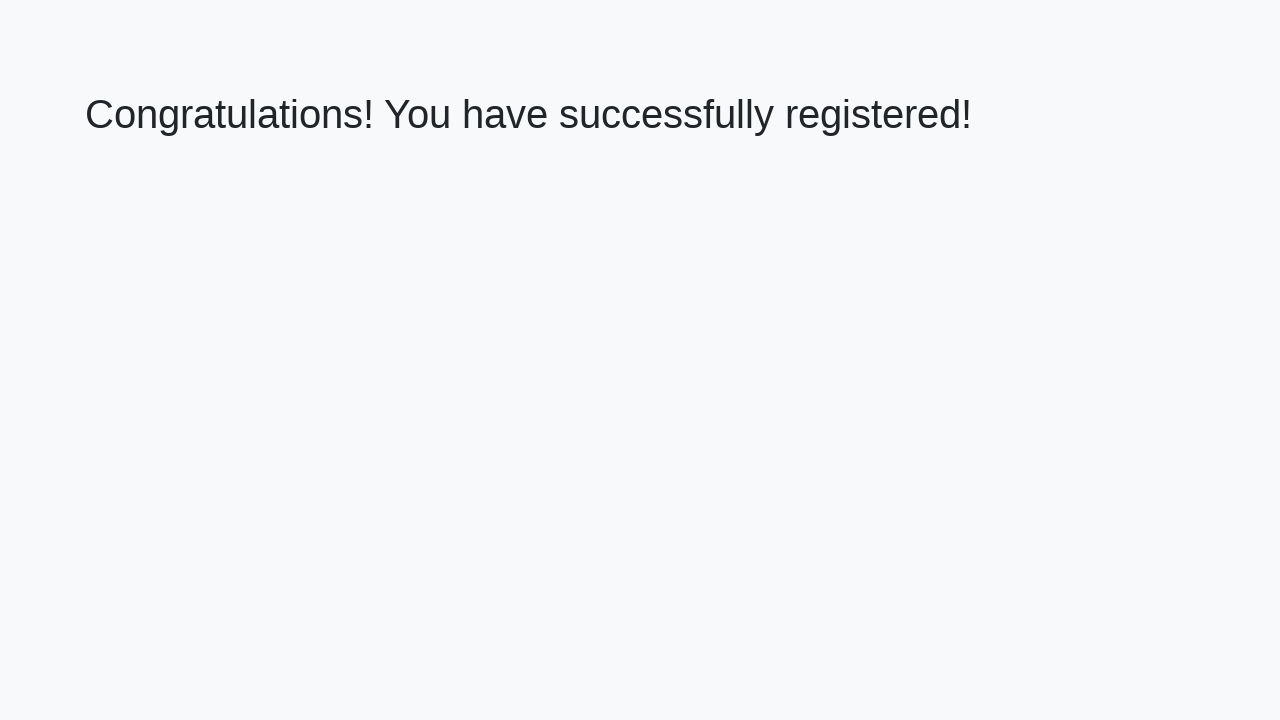

Verified successful registration with correct congratulations message
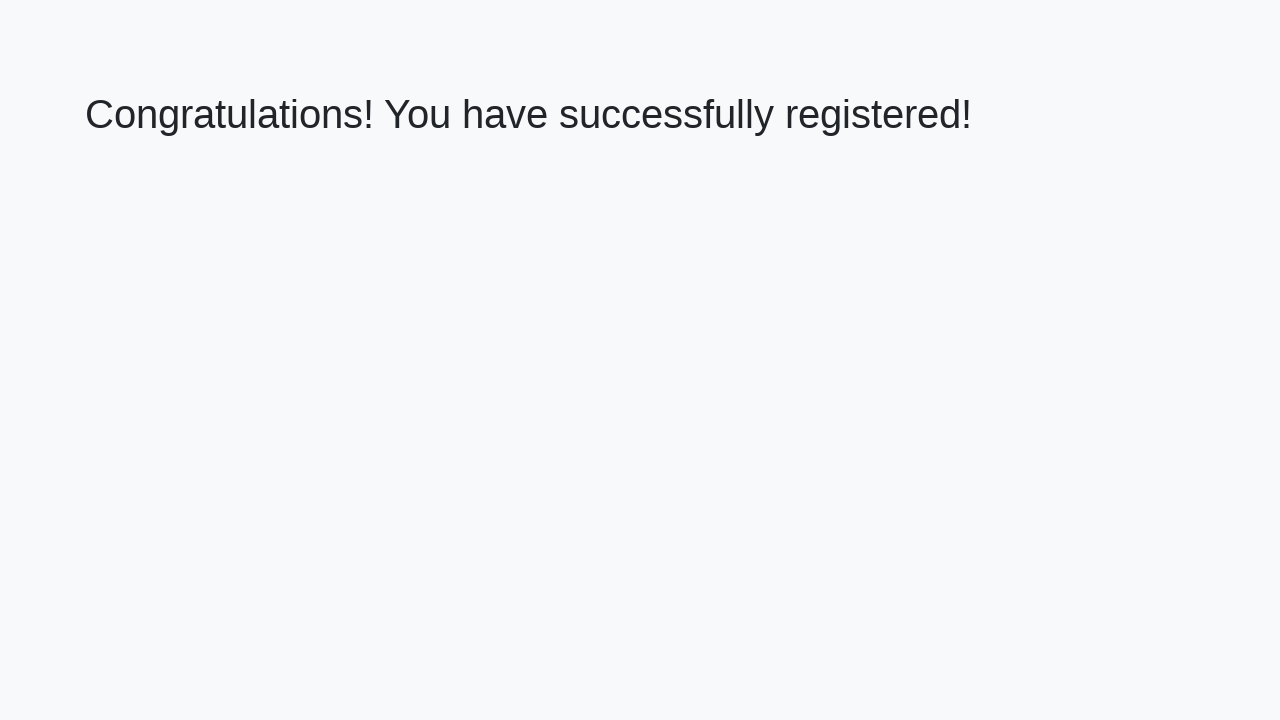

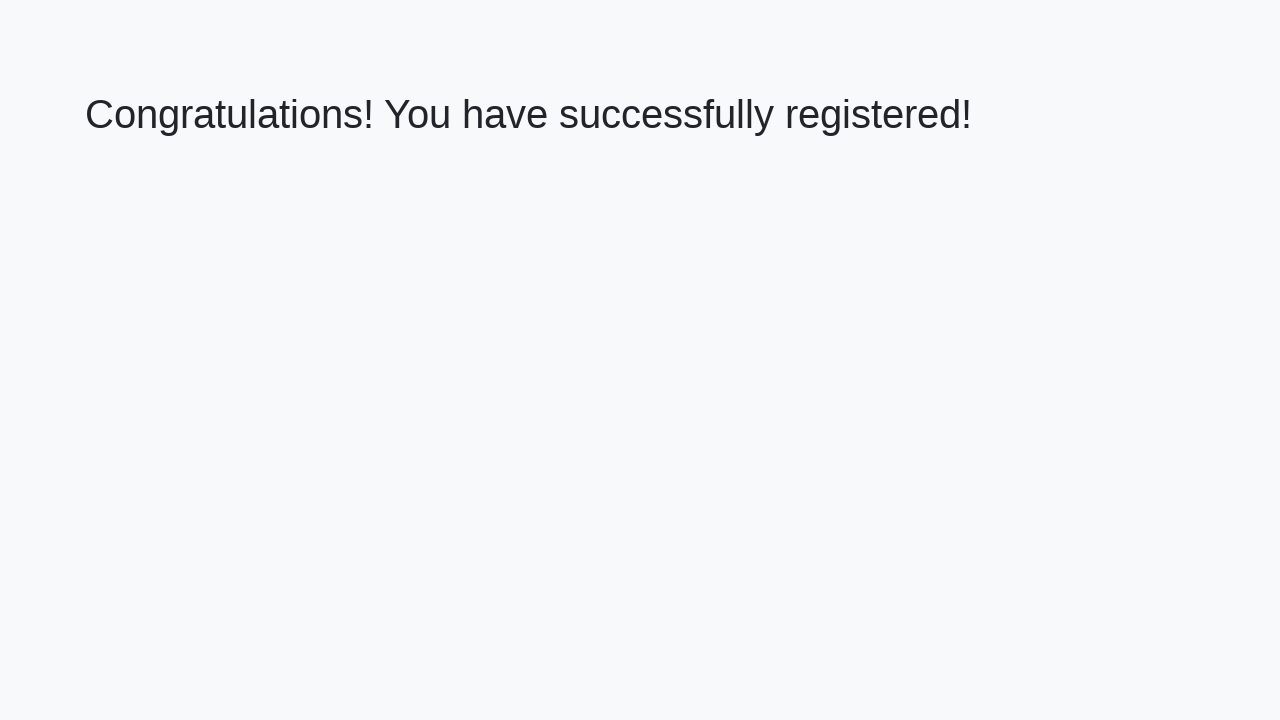